Tests the search functionality on Python.org by entering a search query and submitting the form

Starting URL: https://www.python.org

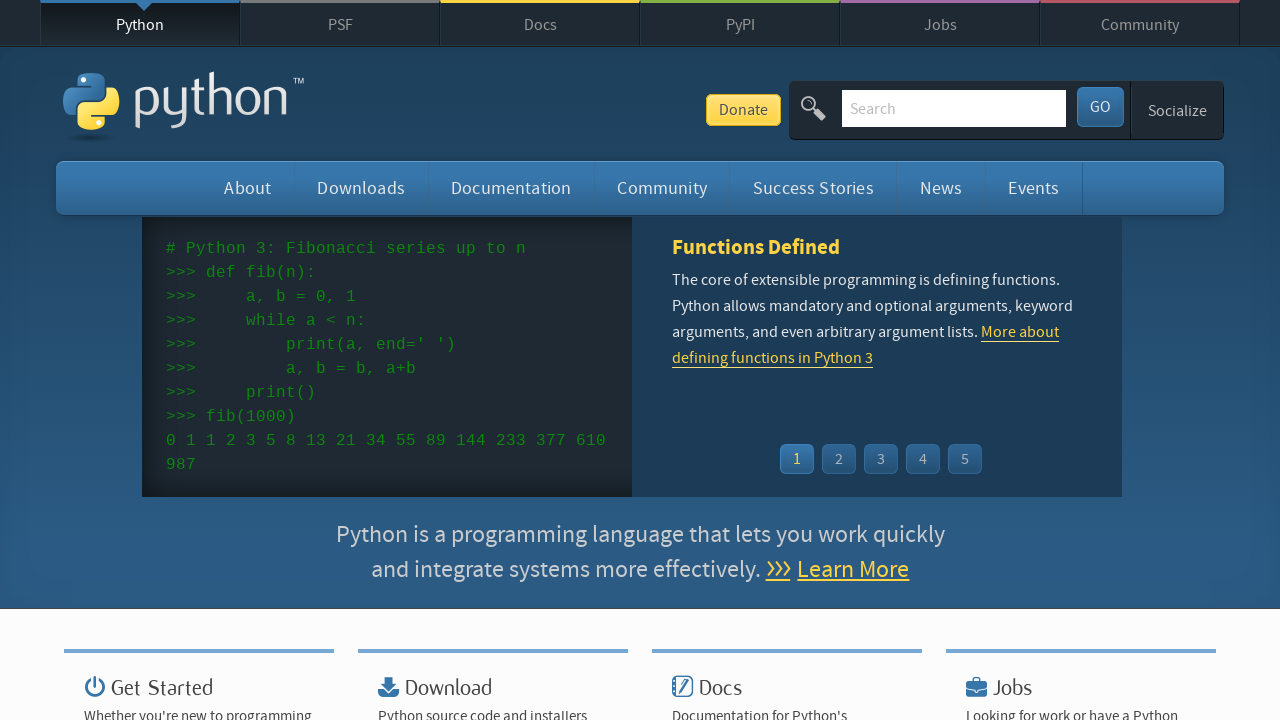

Filled search bar with 'getting started with python' on input[name='q']
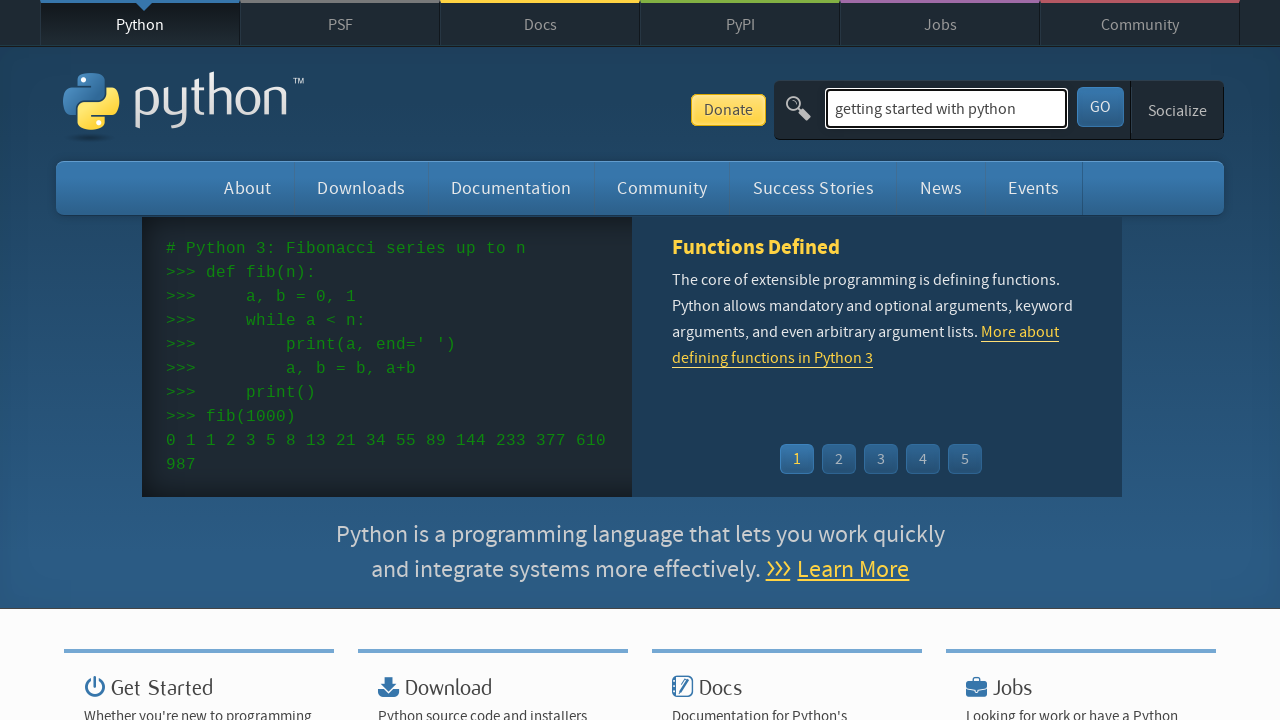

Pressed Enter to submit search query on input[name='q']
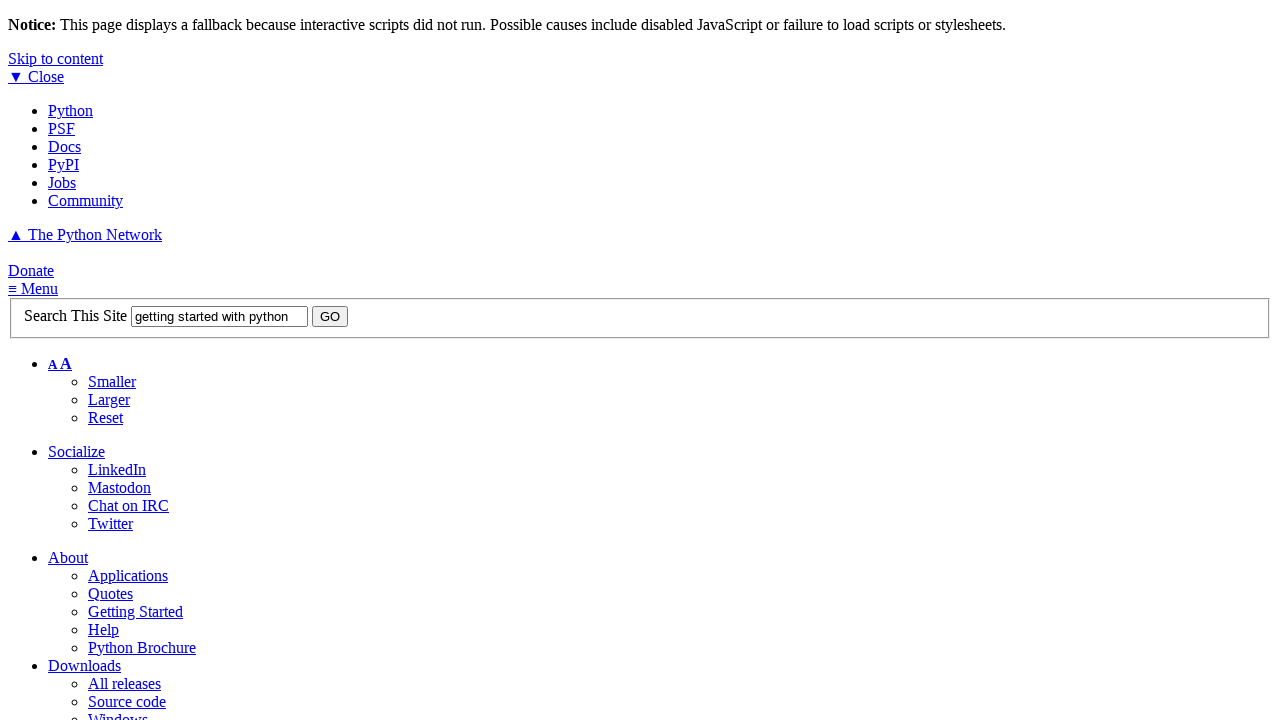

Search results loaded and network idle
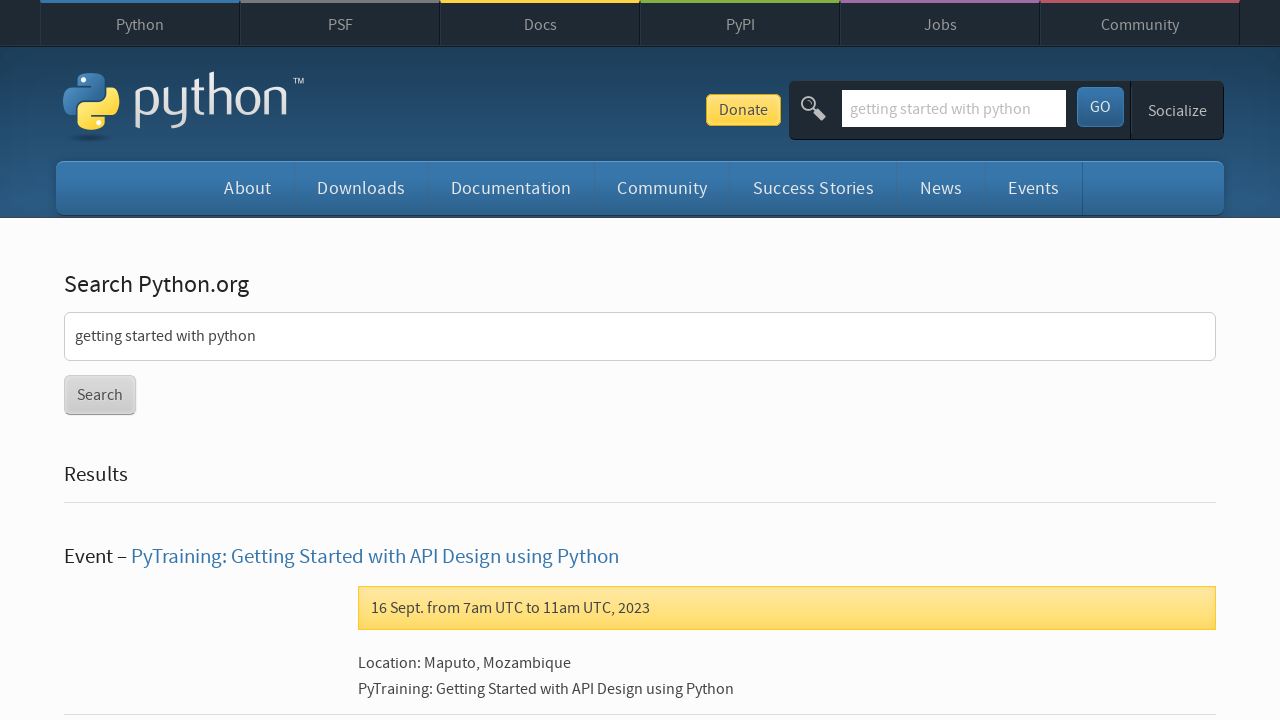

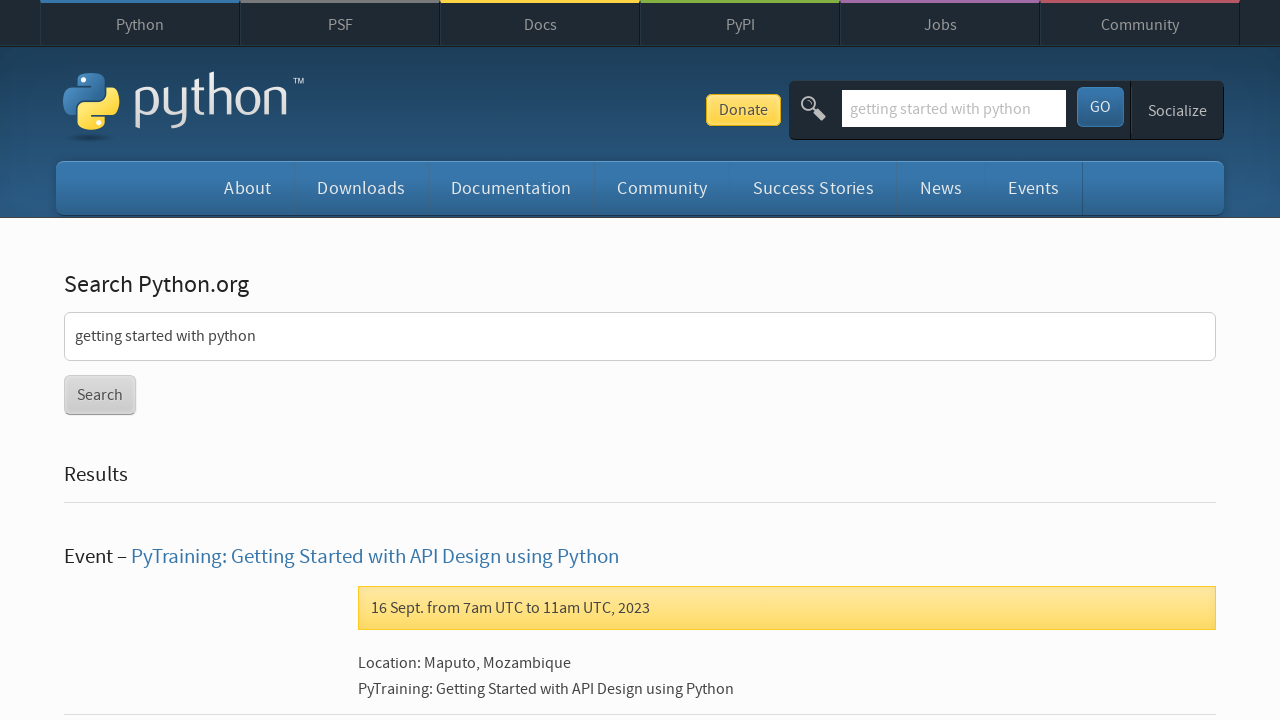